Navigates to DuckDuckGo homepage and retrieves the page title

Starting URL: https://duckduckgo.com/

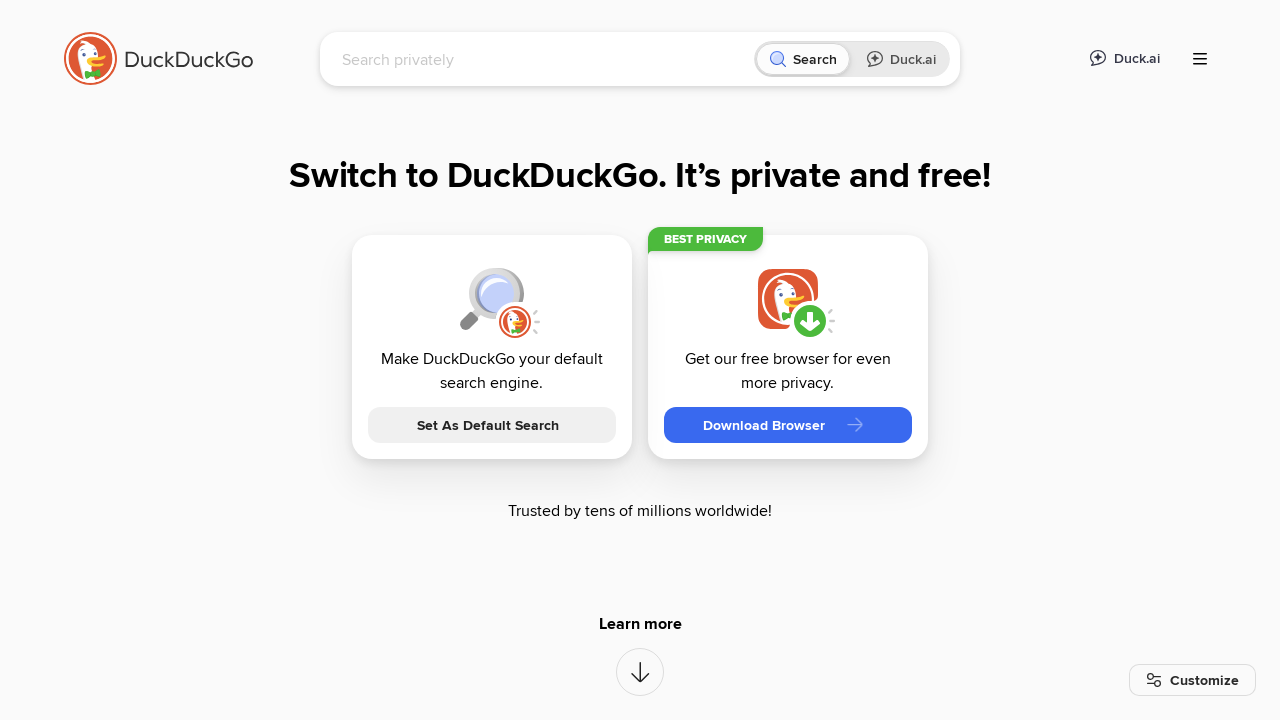

Navigated to DuckDuckGo homepage
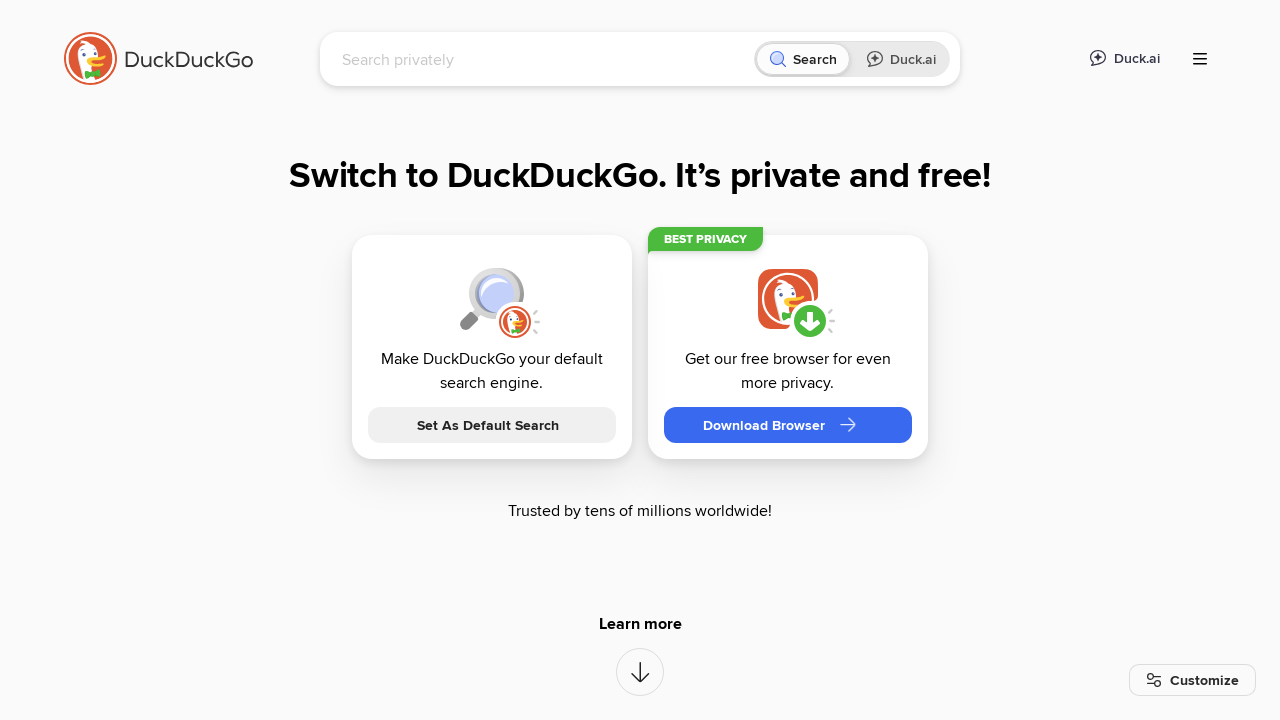

Retrieved and printed DuckDuckGo page title
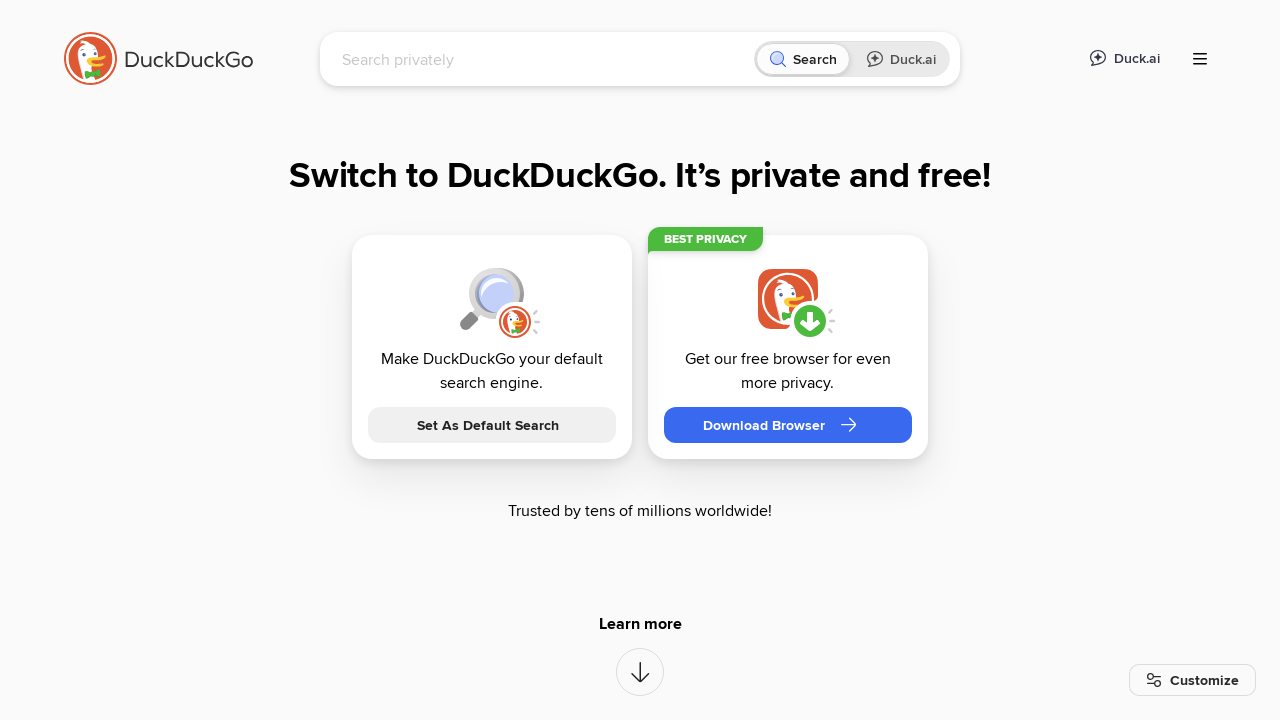

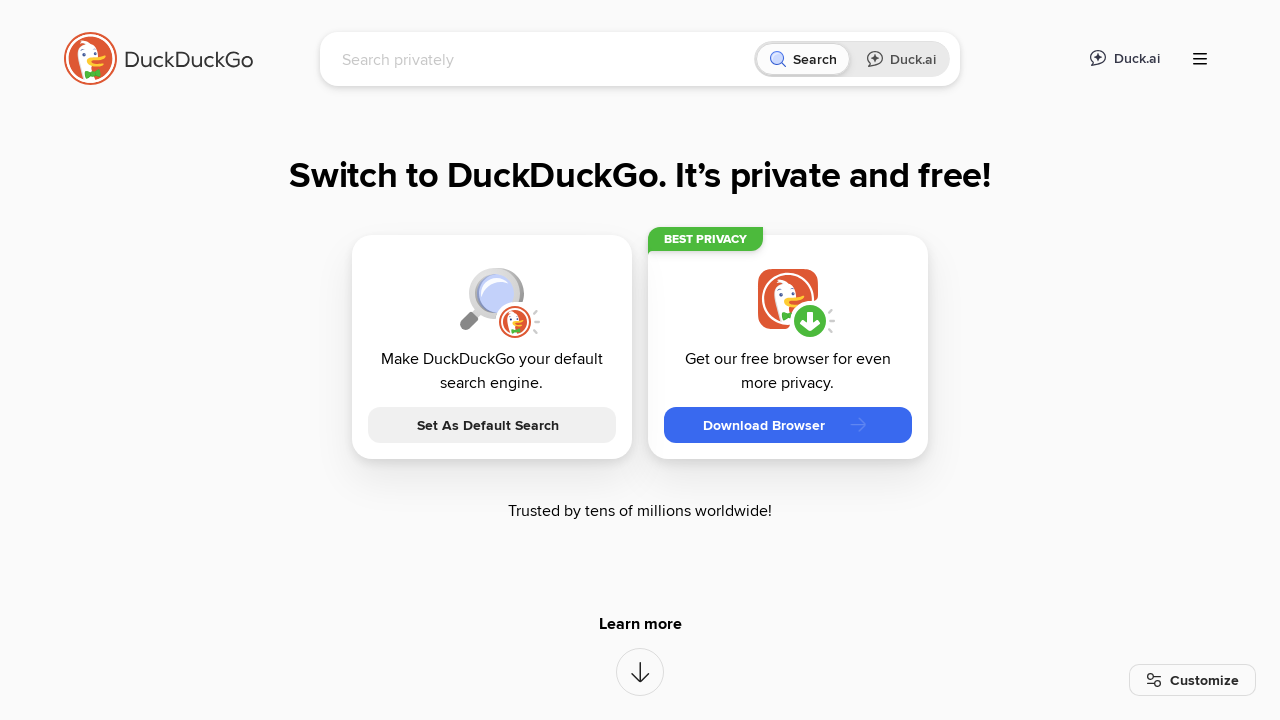